Tests dynamic loading functionality by navigating to Example 1, clicking Start, and waiting for the Hello World message to appear

Starting URL: https://the-internet.herokuapp.com/

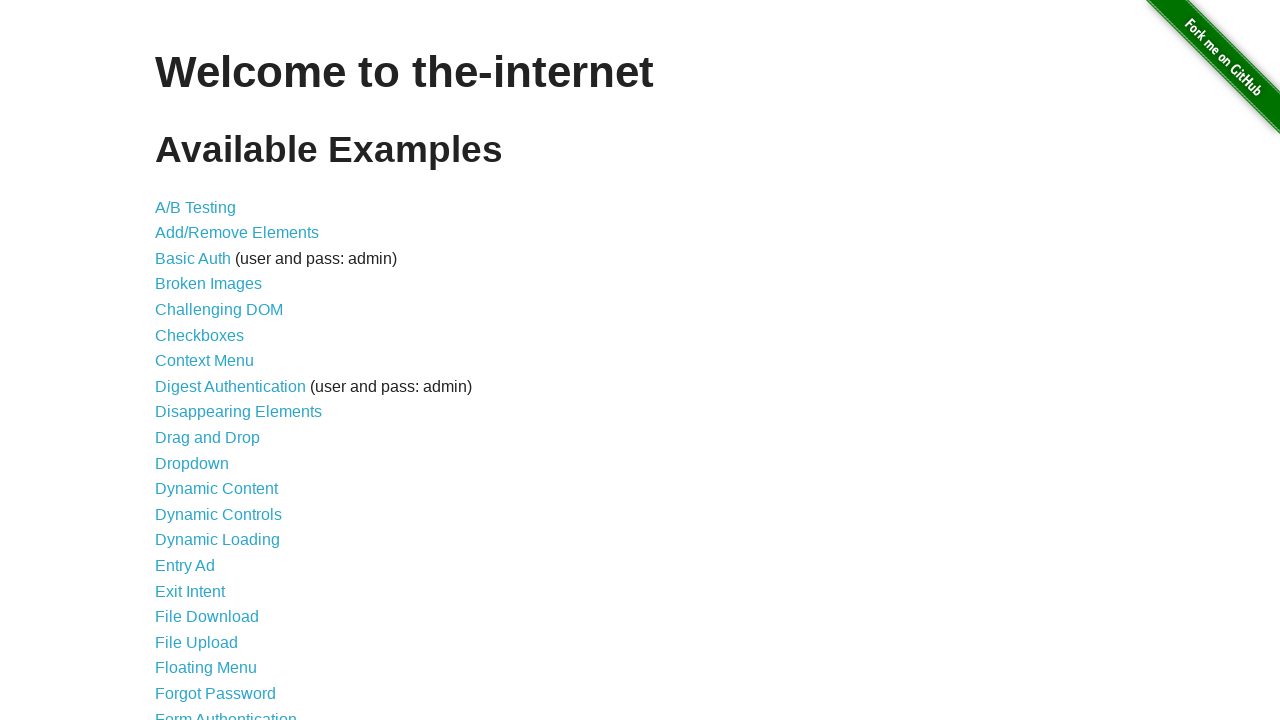

Clicked Dynamic Loading link at (218, 540) on internal:role=link[name="Dynamic Loading"s]
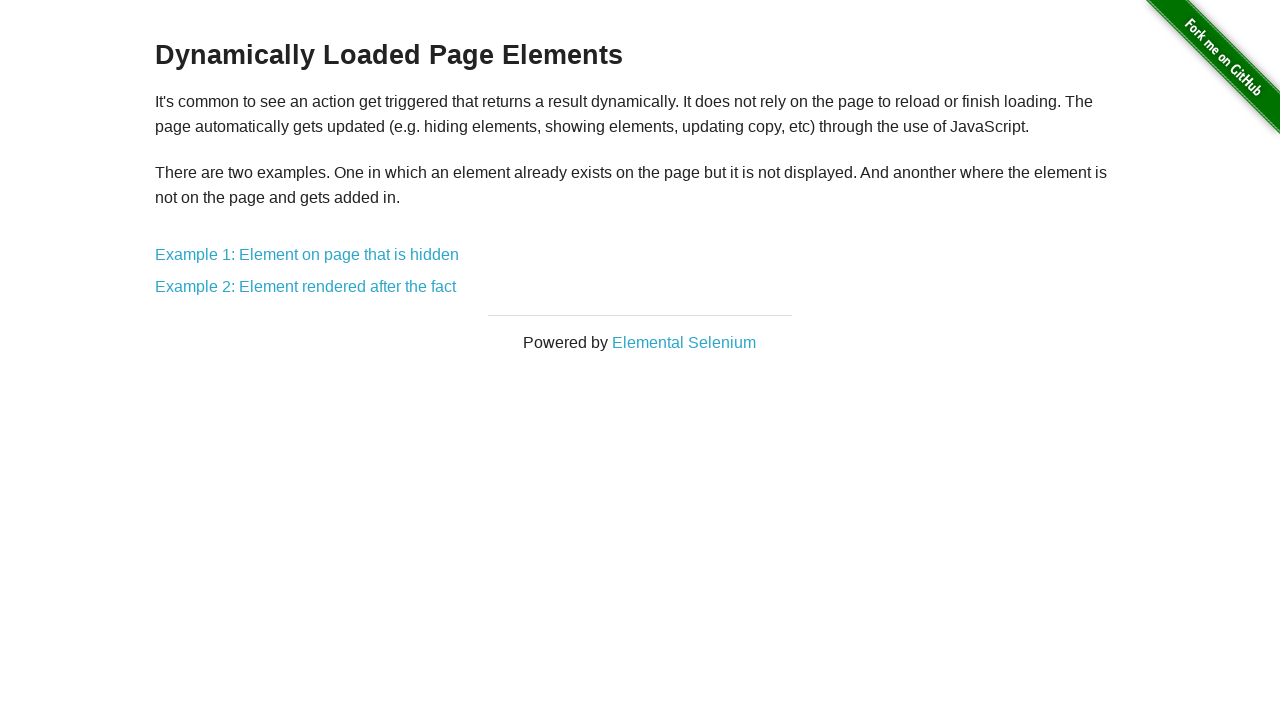

Clicked Example 1 link at (307, 255) on internal:role=link[name="Example 1"i]
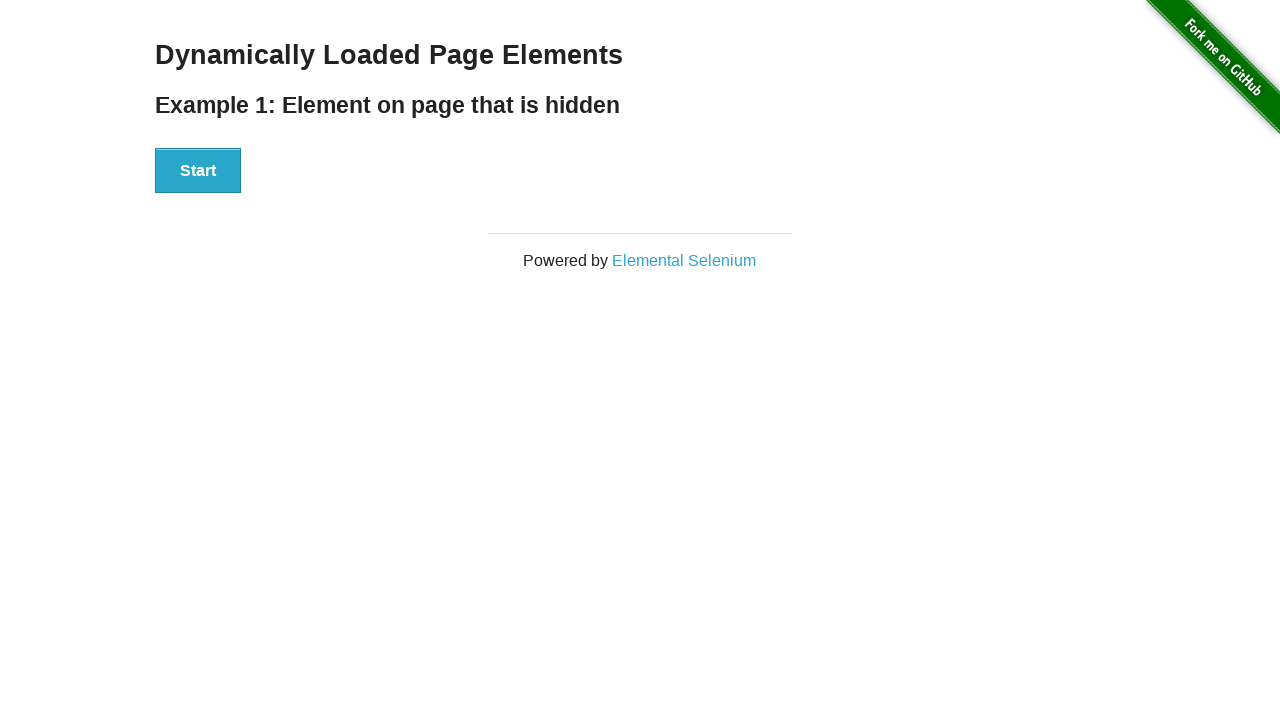

Clicked Start button at (198, 171) on internal:role=button[name="Start"i]
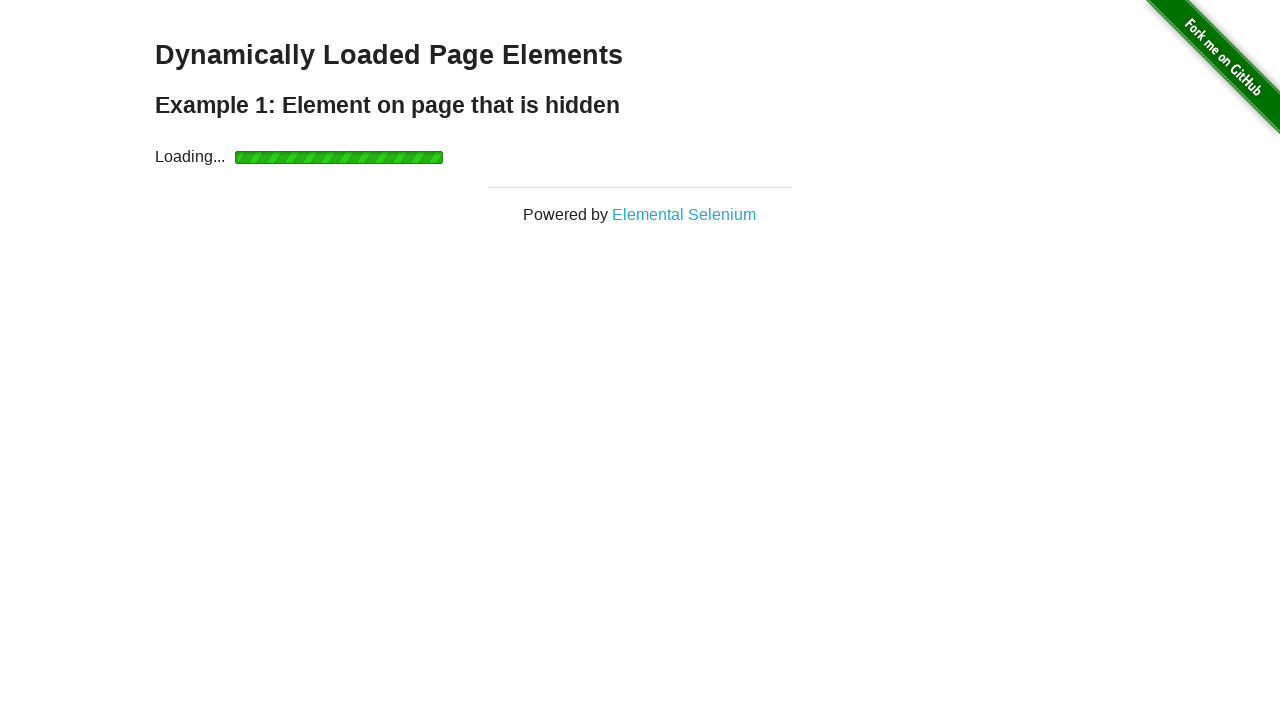

Hello World! heading appeared
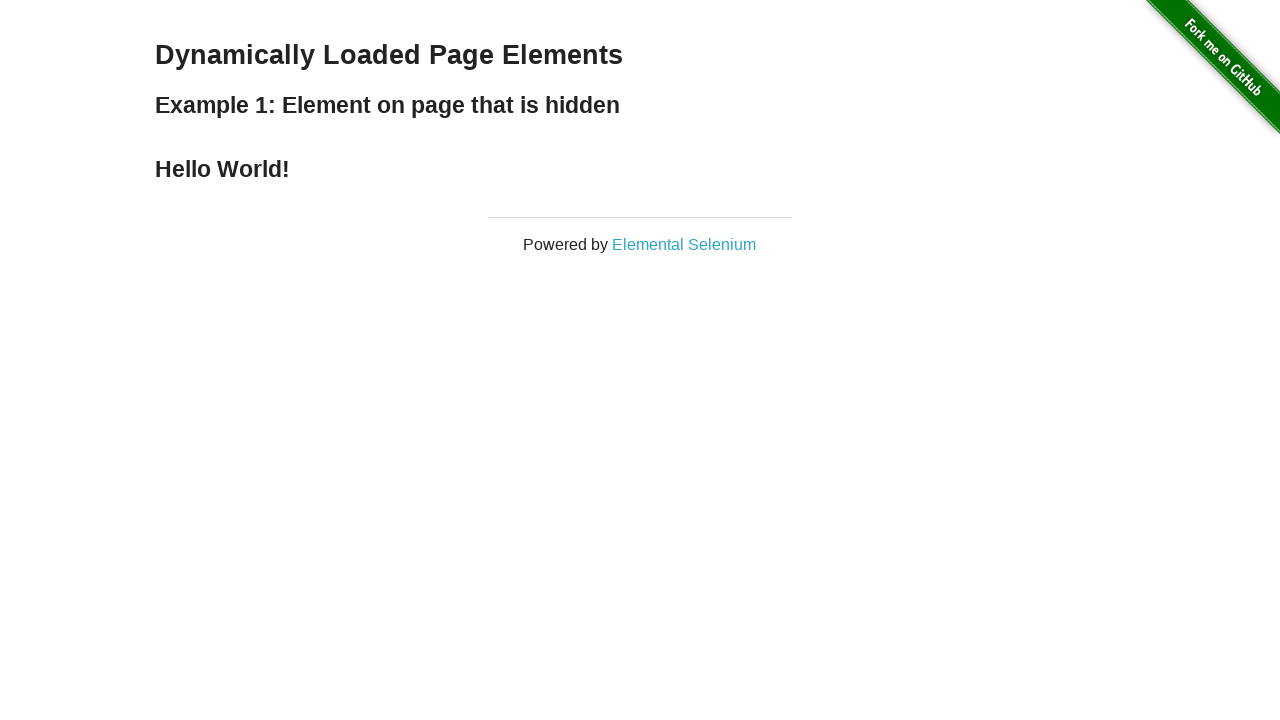

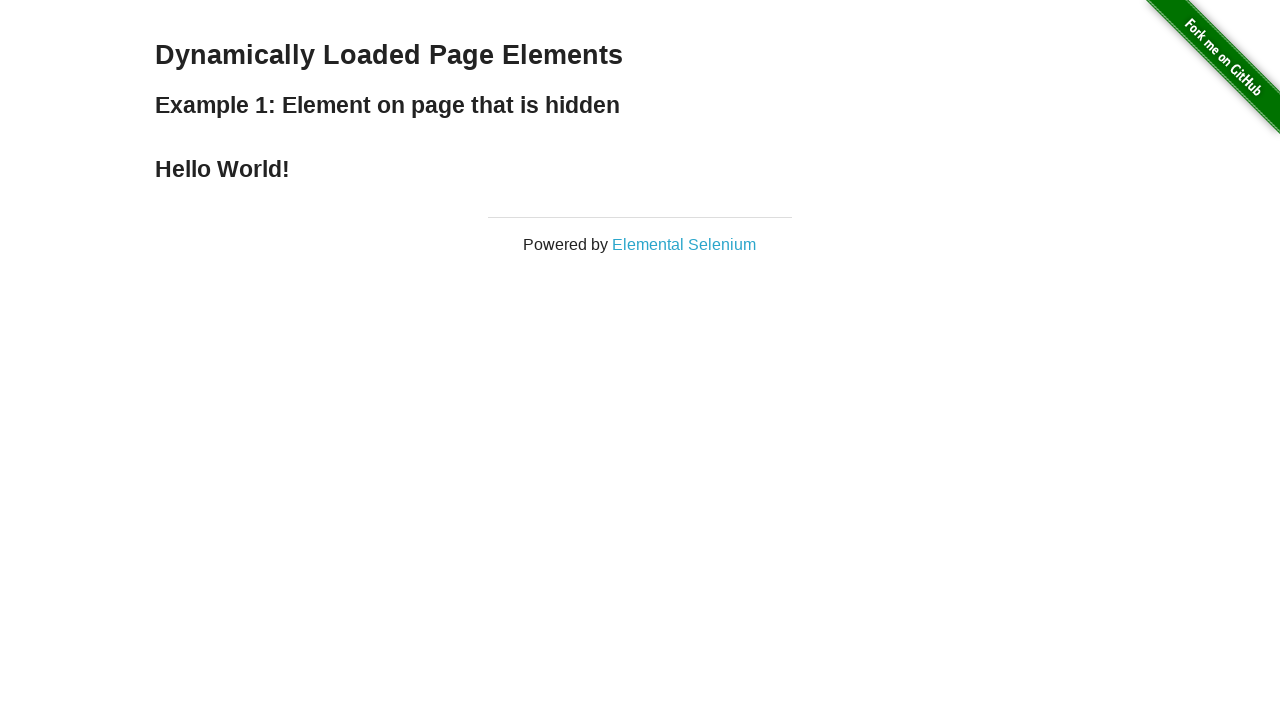